Tests dropdown menu interactions by performing right-click and double-click actions on dropdown elements and verifying context menus appear

Starting URL: https://bonigarcia.dev/selenium-webdriver-java/

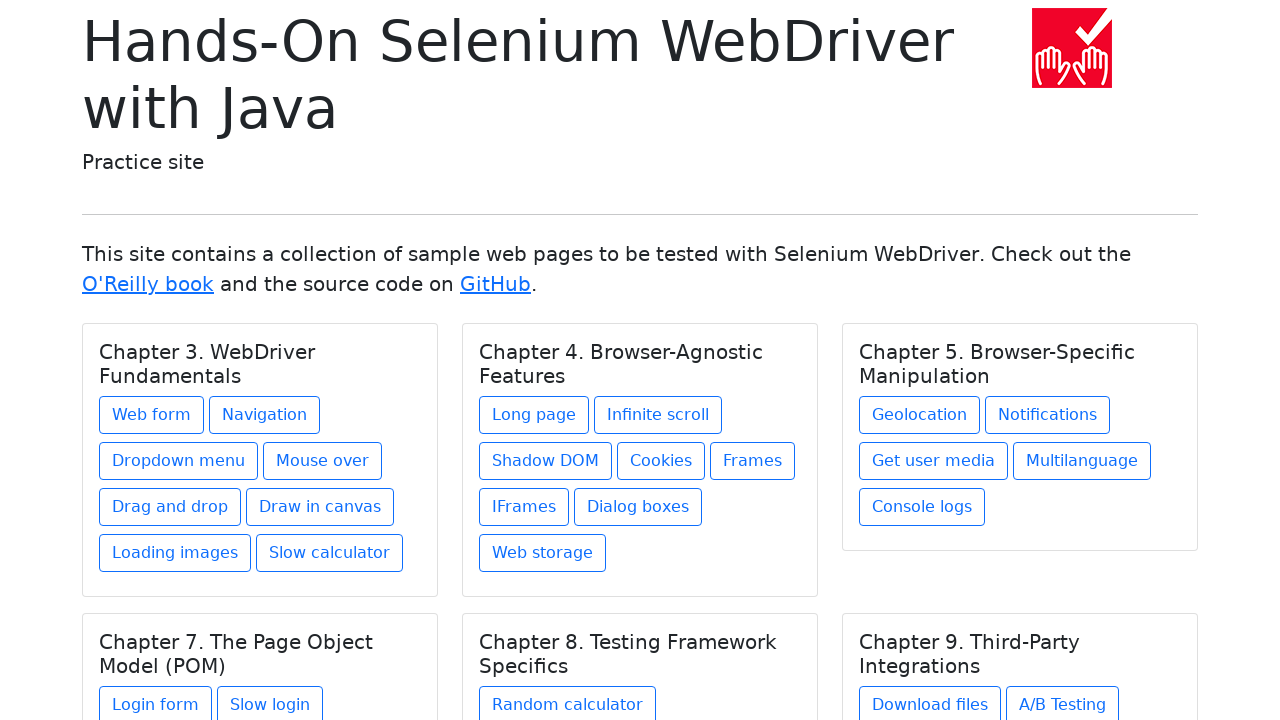

Waited for Dropdown Menu page link to be available
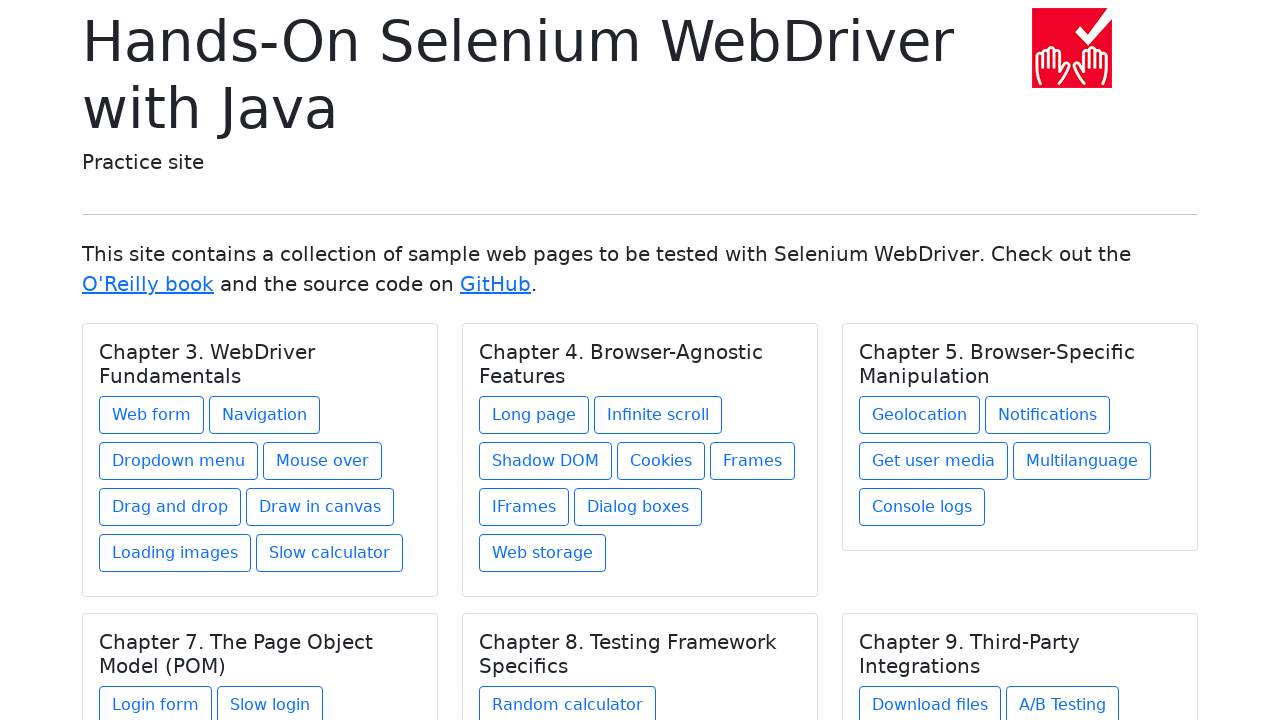

Clicked on Dropdown Menu page link at (178, 461) on xpath=//a[@href='dropdown-menu.html']
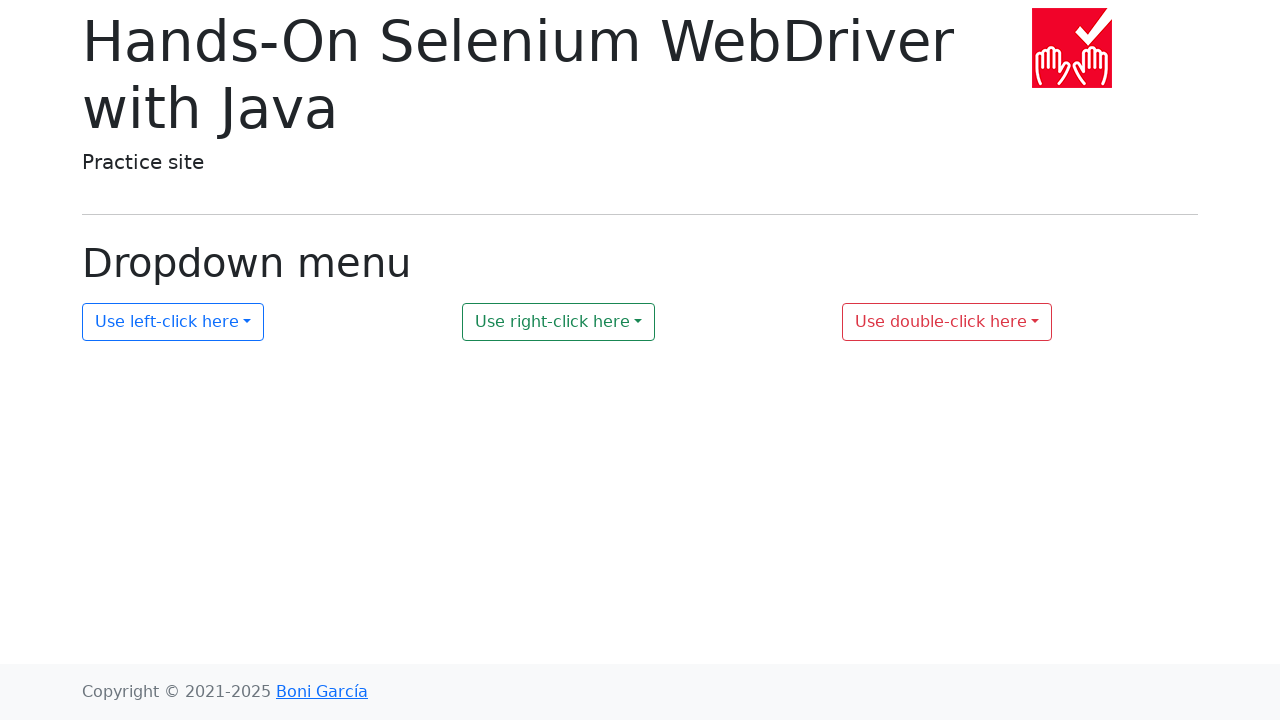

Located dropdown 2 element
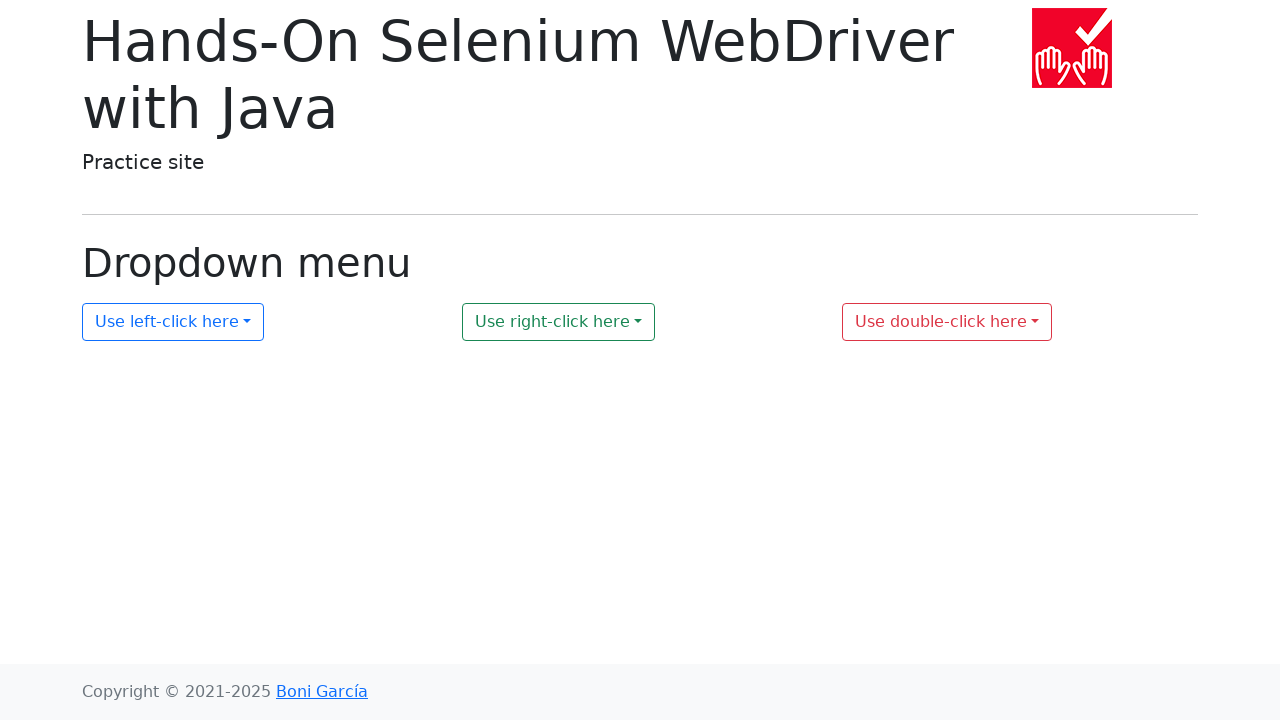

Waited for dropdown 2 to be ready
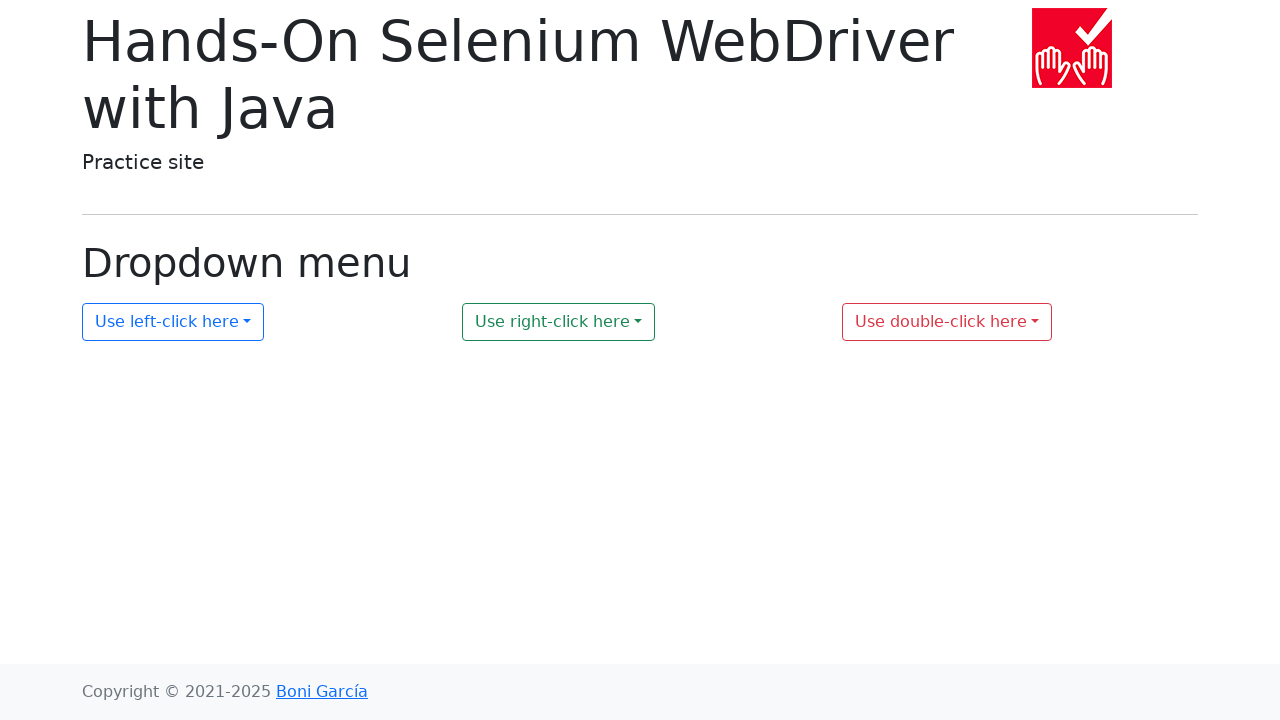

Performed right-click on dropdown 2 at (559, 322) on #my-dropdown-2
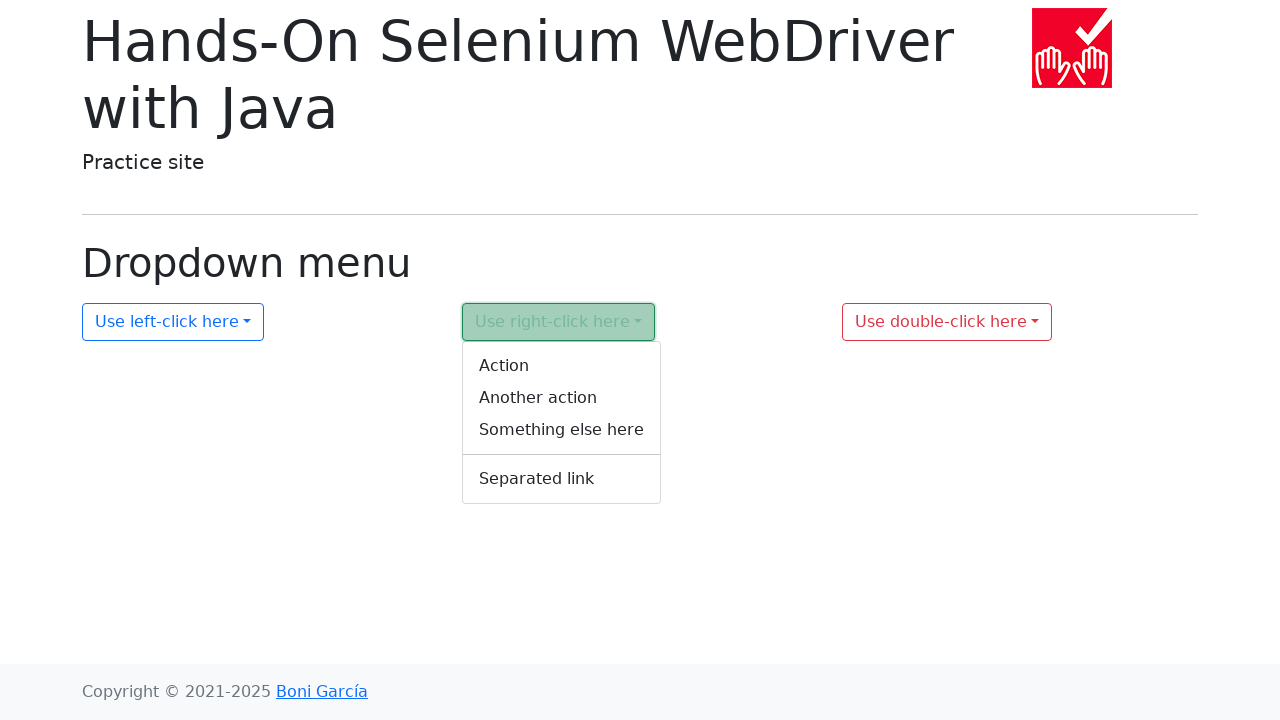

Verified context menu 2 is displayed
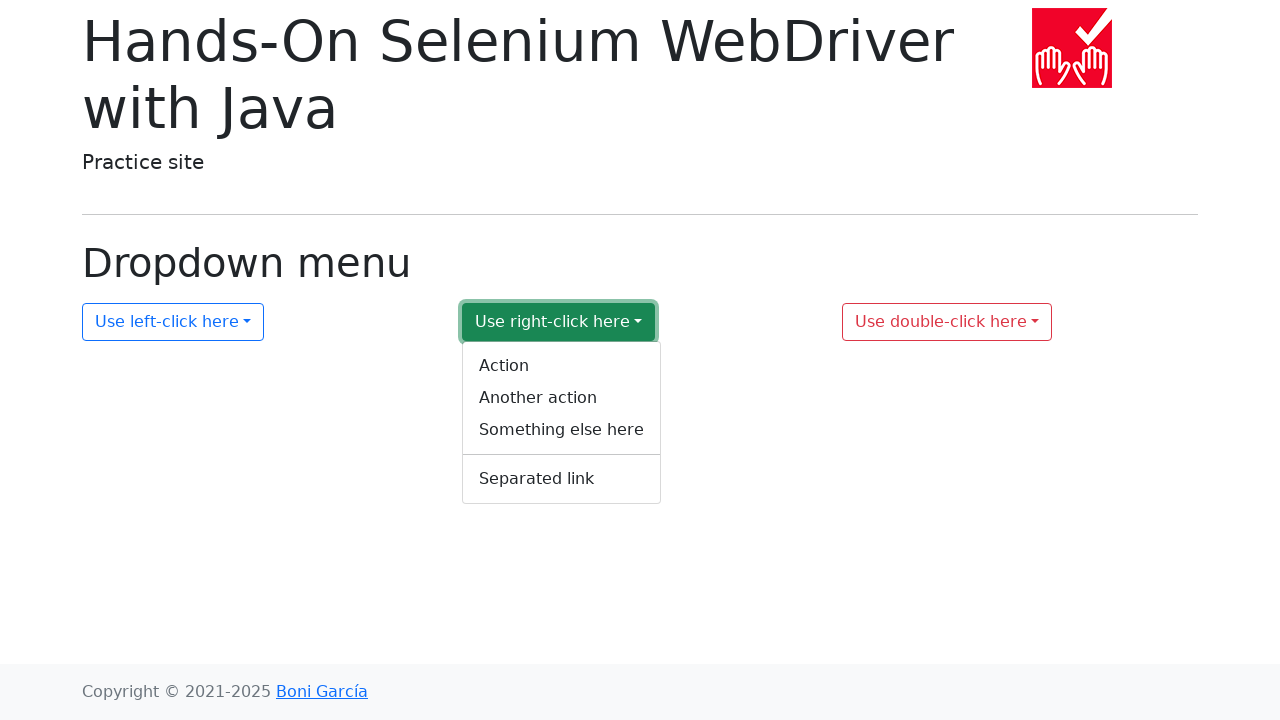

Located dropdown 3 element
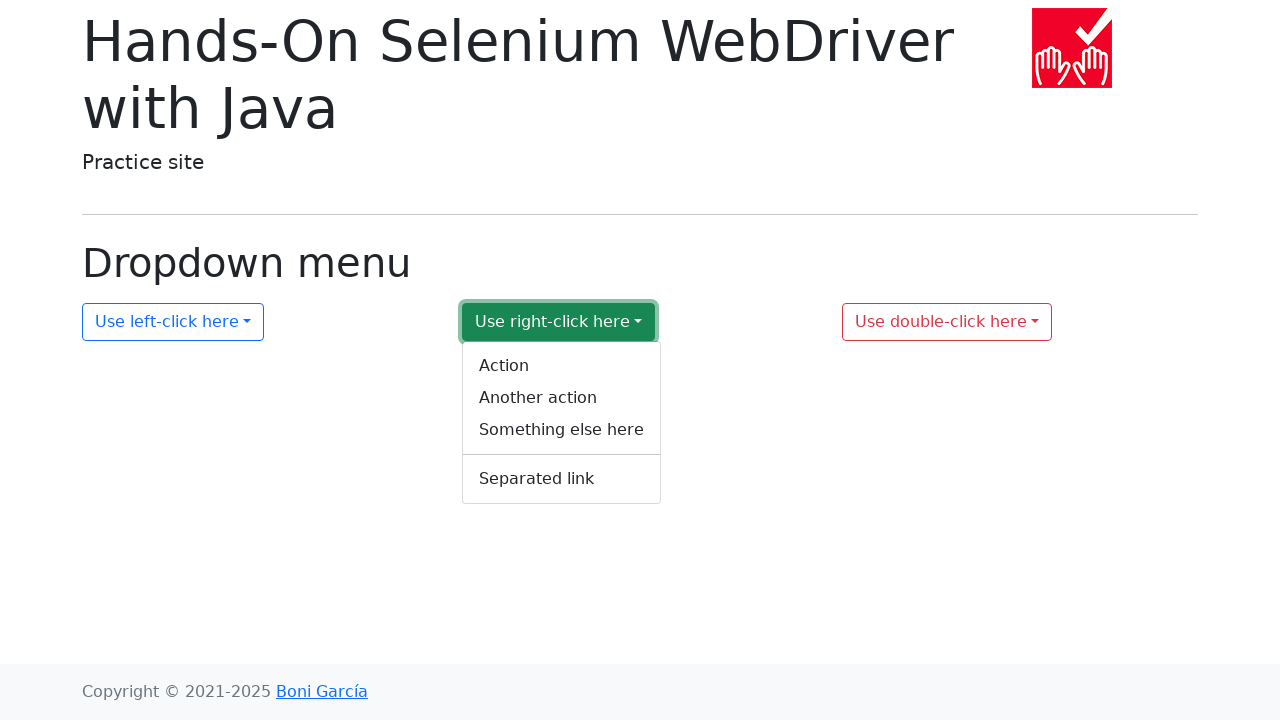

Waited for dropdown 3 to be ready
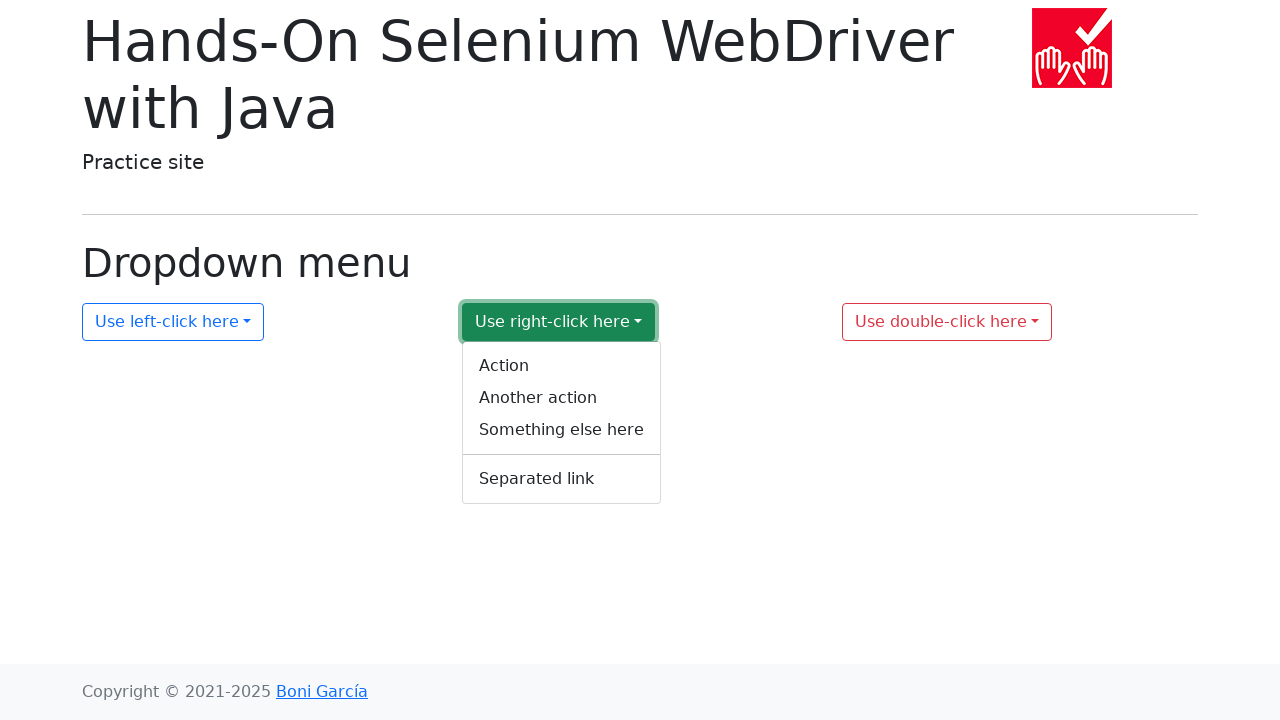

Performed double-click on dropdown 3 at (947, 322) on #my-dropdown-3
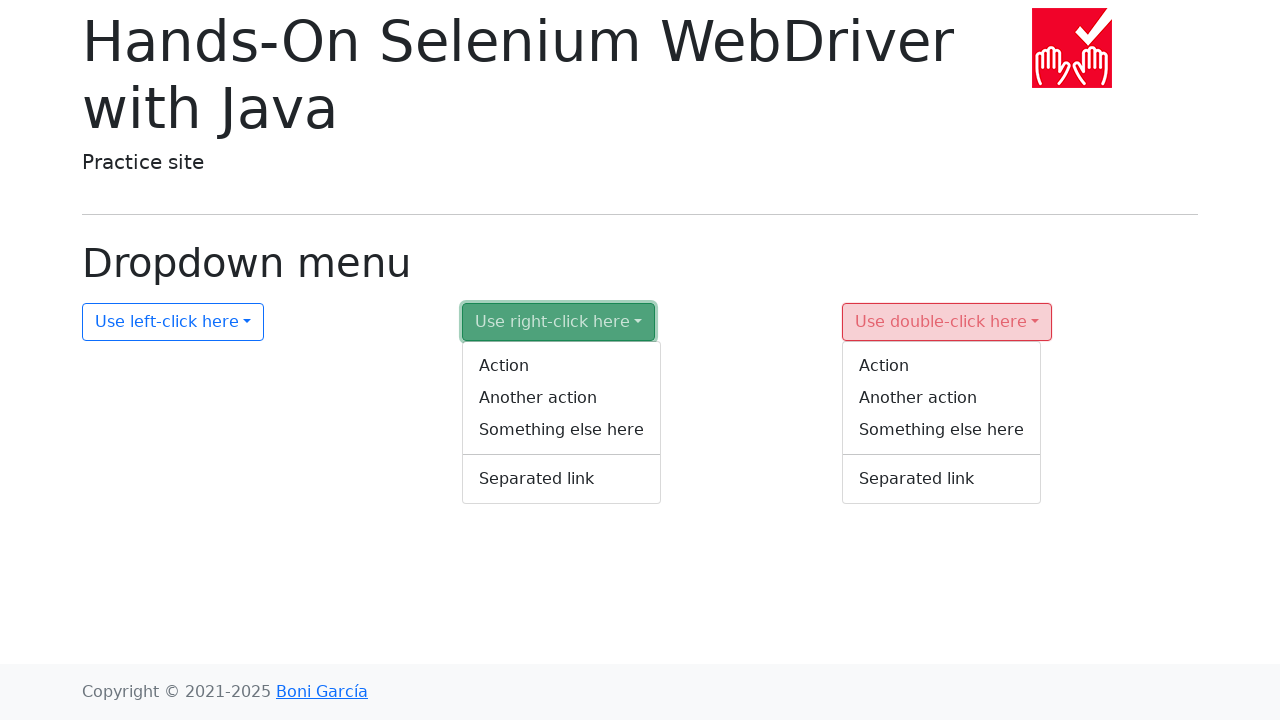

Verified context menu 3 is displayed
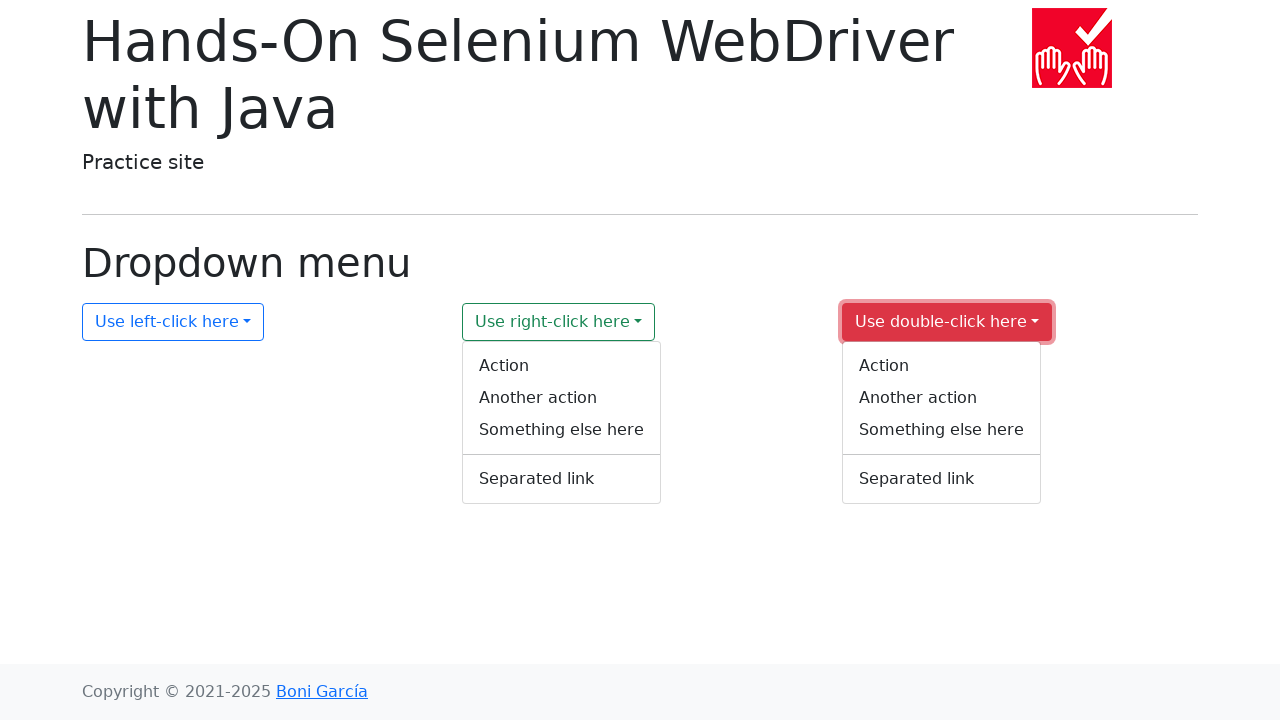

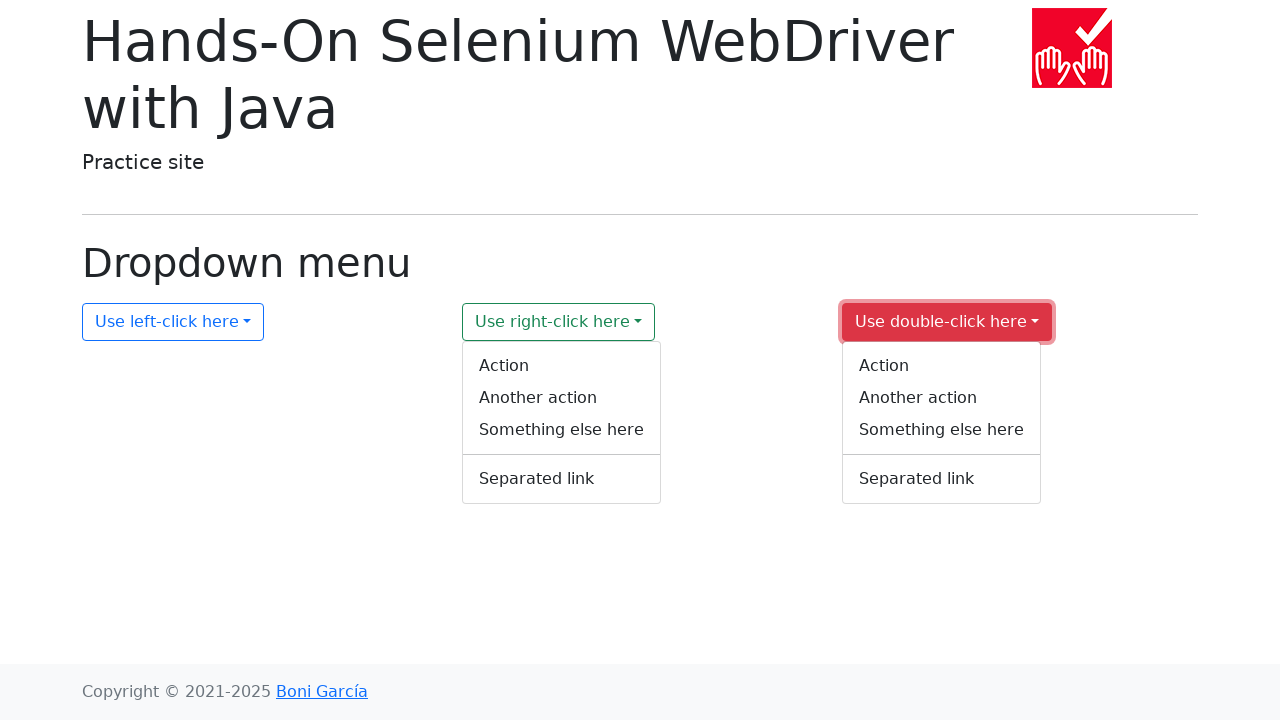